Tests space key press functionality on a long scrollable page

Starting URL: https://bonigarcia.dev/selenium-webdriver-java/long-page.html

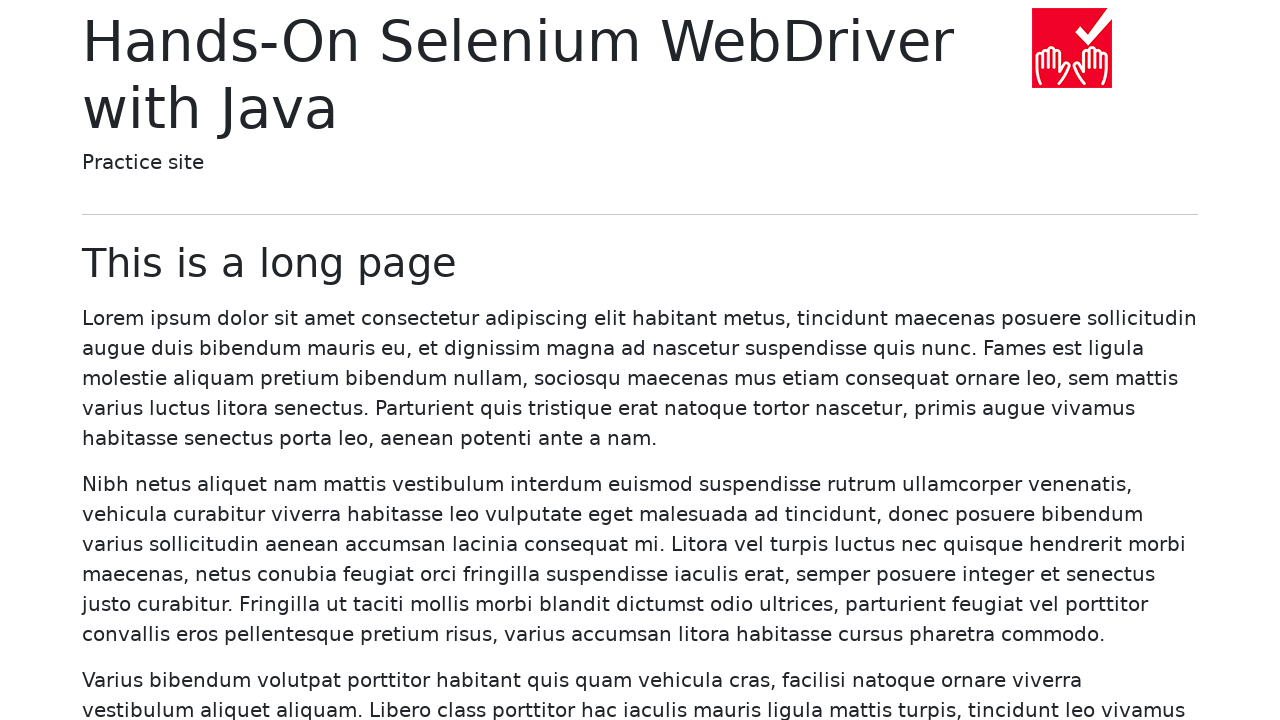

Pressed space key to scroll down on long scrollable page
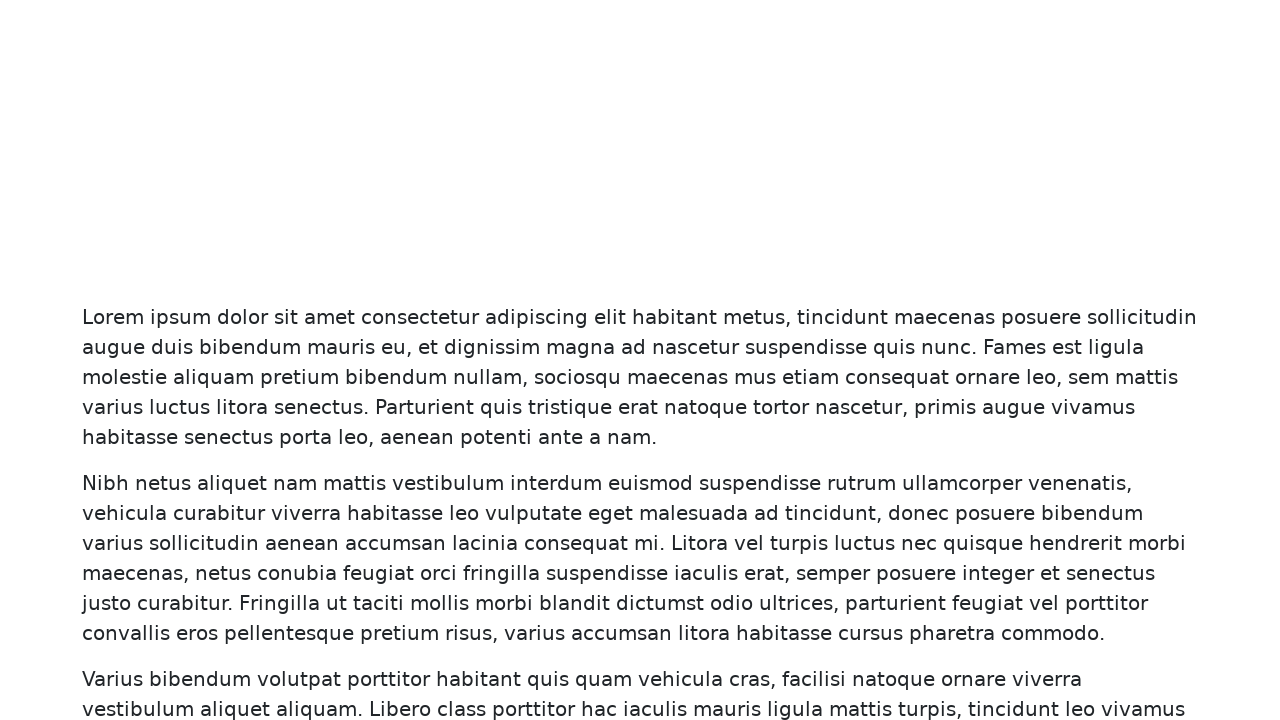

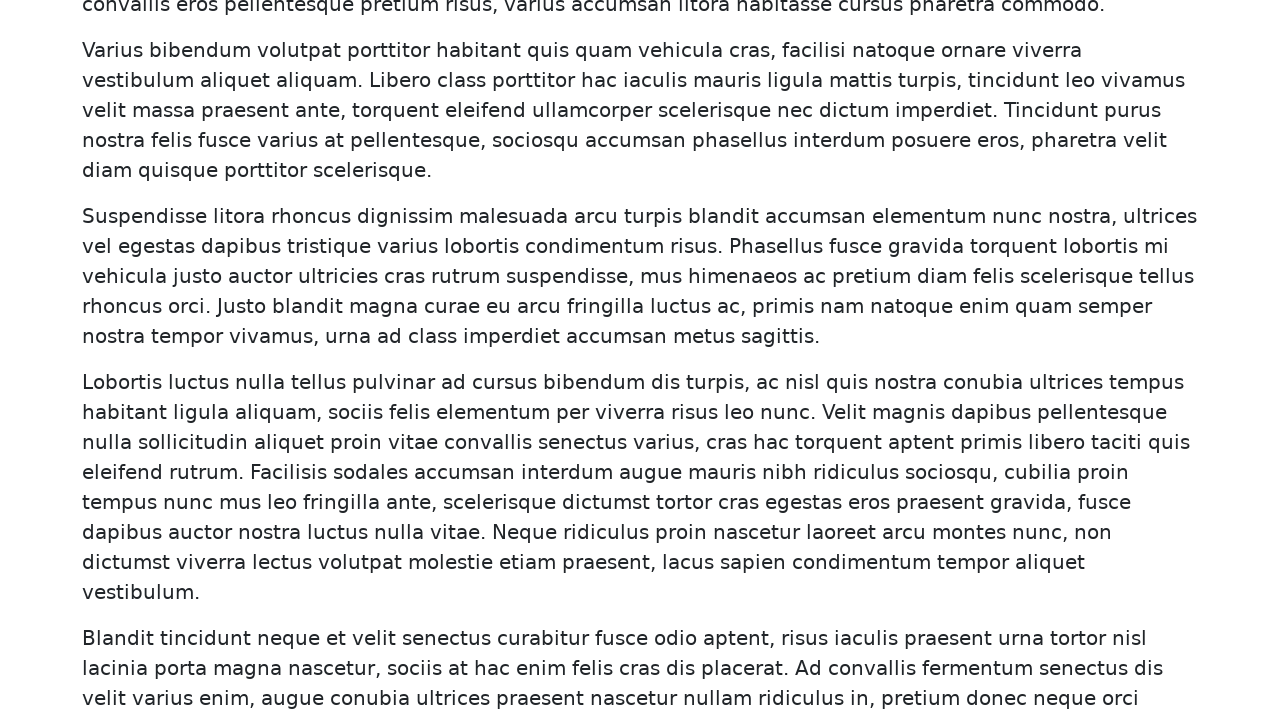